Tests an e-commerce shopping flow by searching for products containing "ber", adding all matching items to cart, proceeding to checkout, applying a promo code, and verifying the cart totals are calculated correctly.

Starting URL: https://www.rahulshettyacademy.com/seleniumPractise/#/

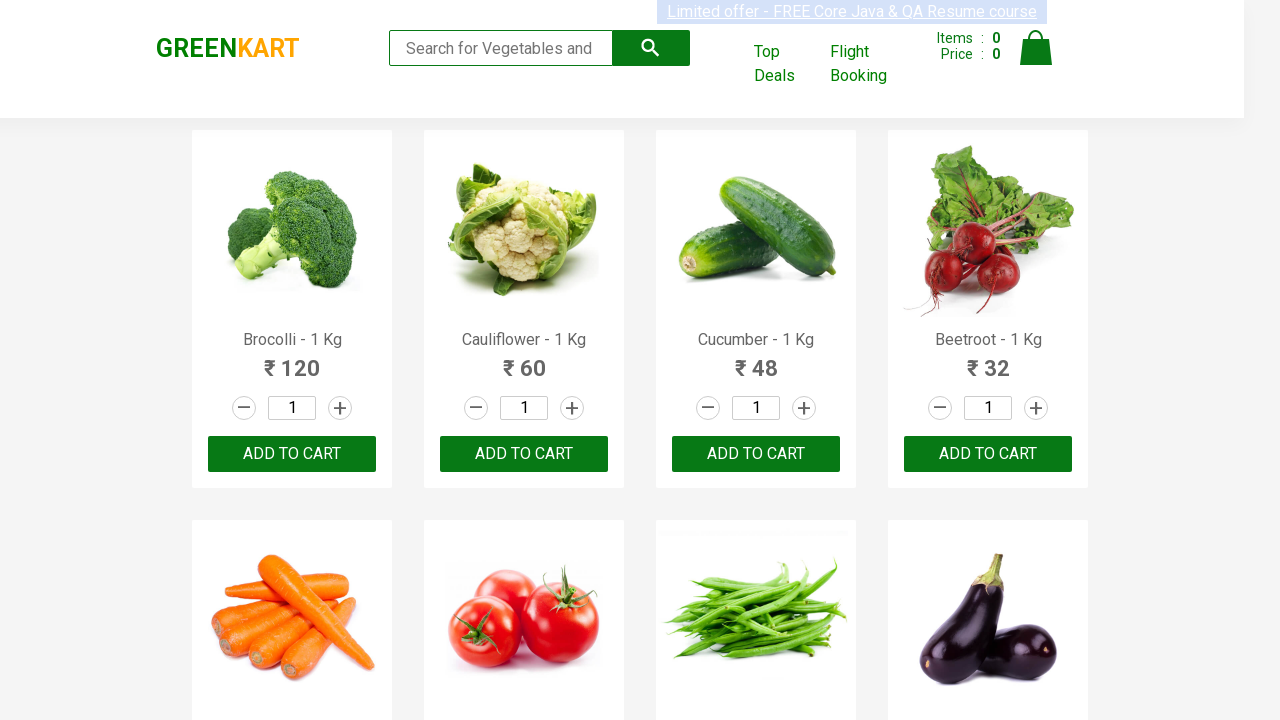

Filled search field with 'ber' on input.search-keyword
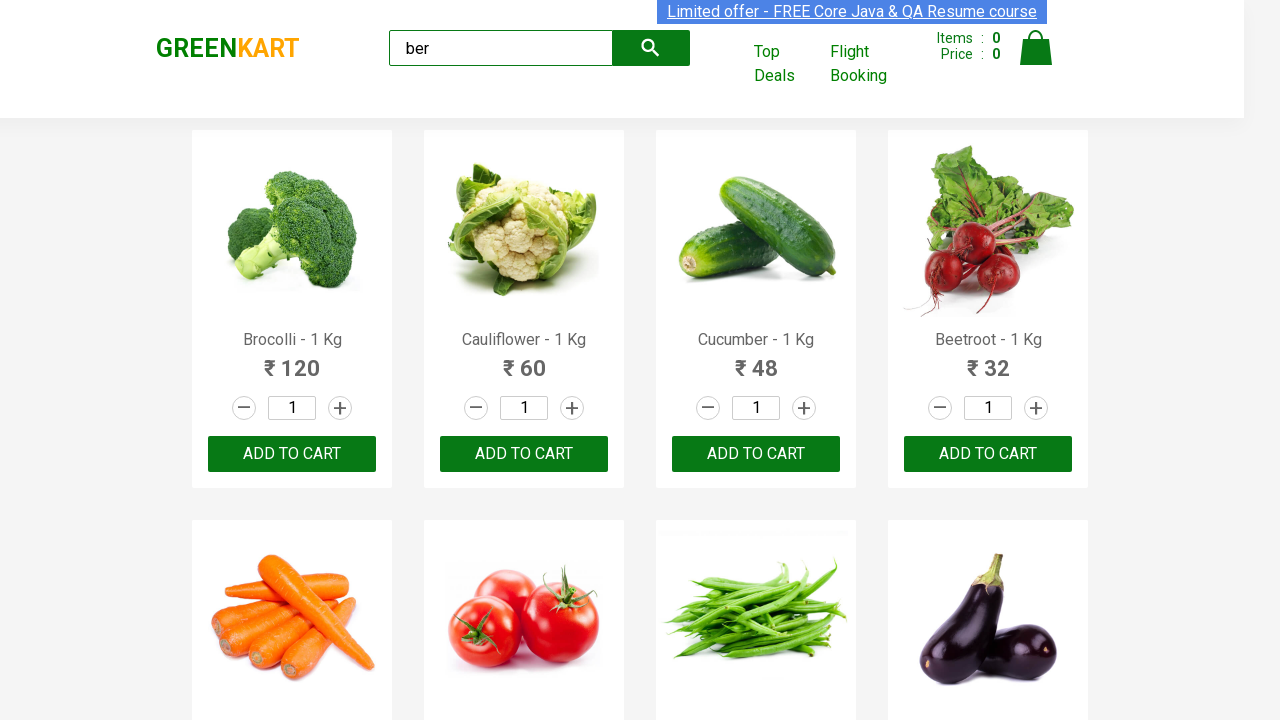

Waited 2 seconds for search results to load
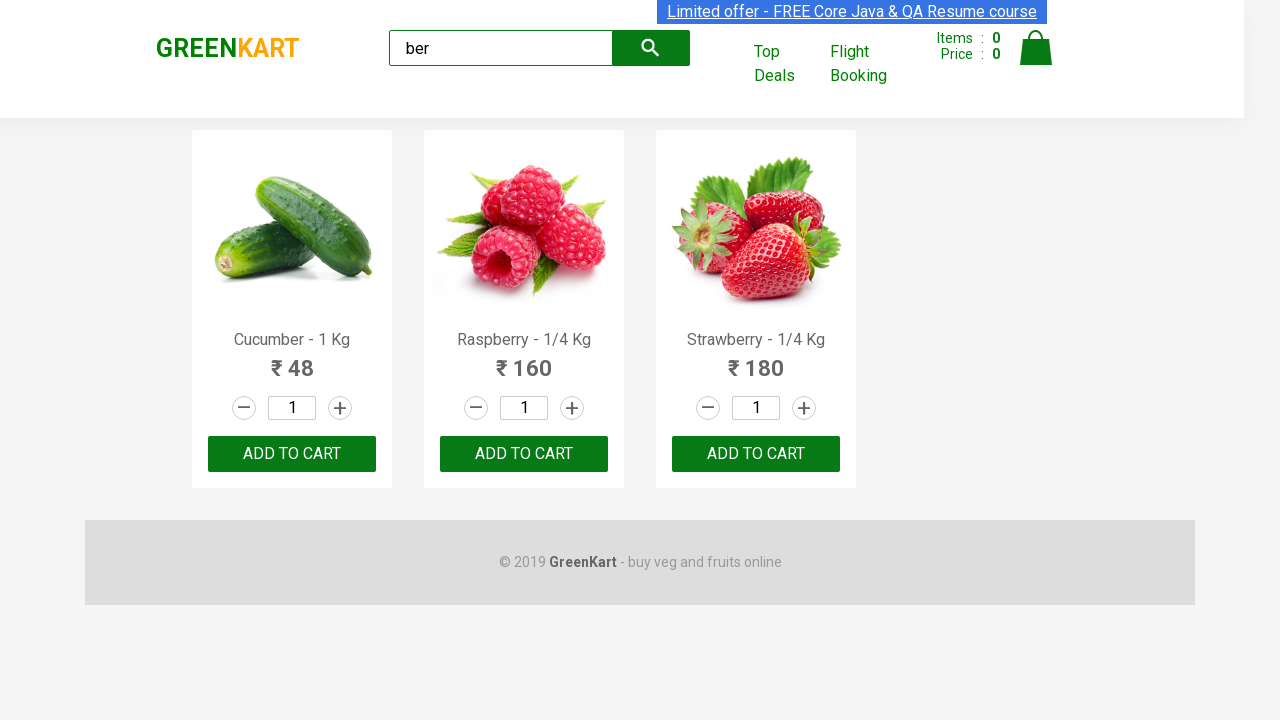

Verified that 3 products matching 'ber' were found
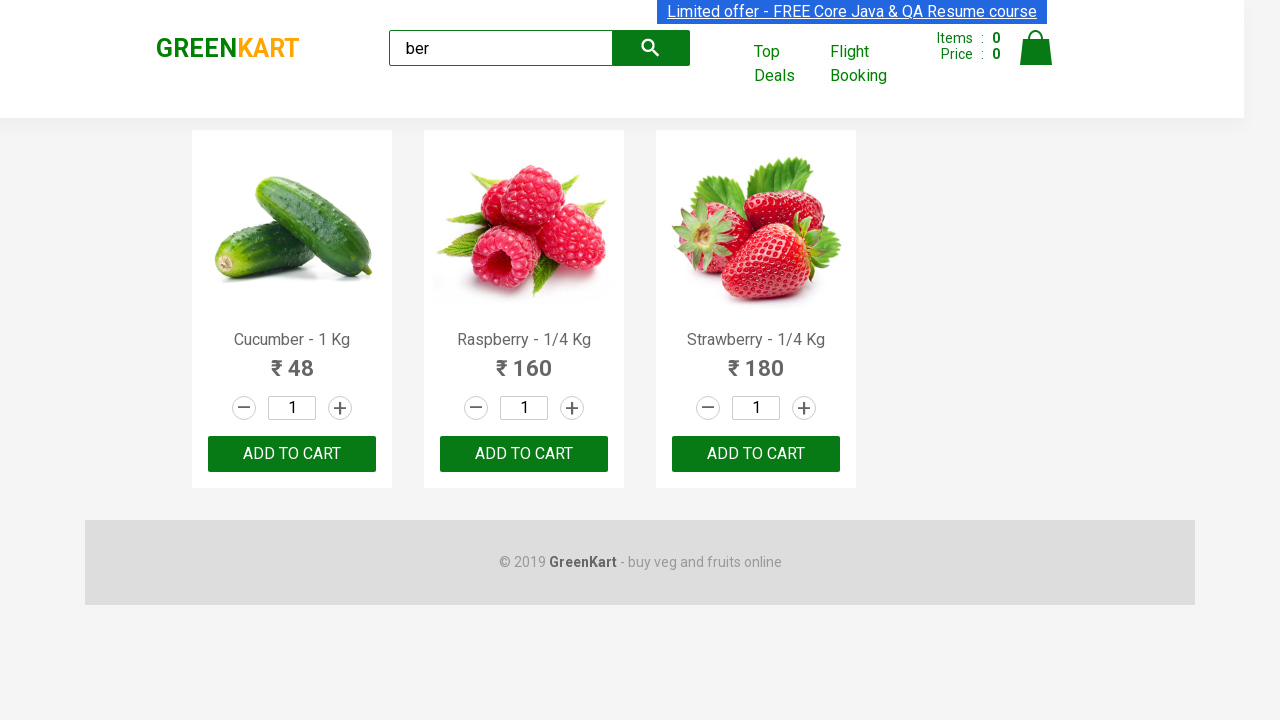

Clicked 'Add to Cart' button for product 1 at (292, 454) on xpath=//div[@class='product-action']/button >> nth=0
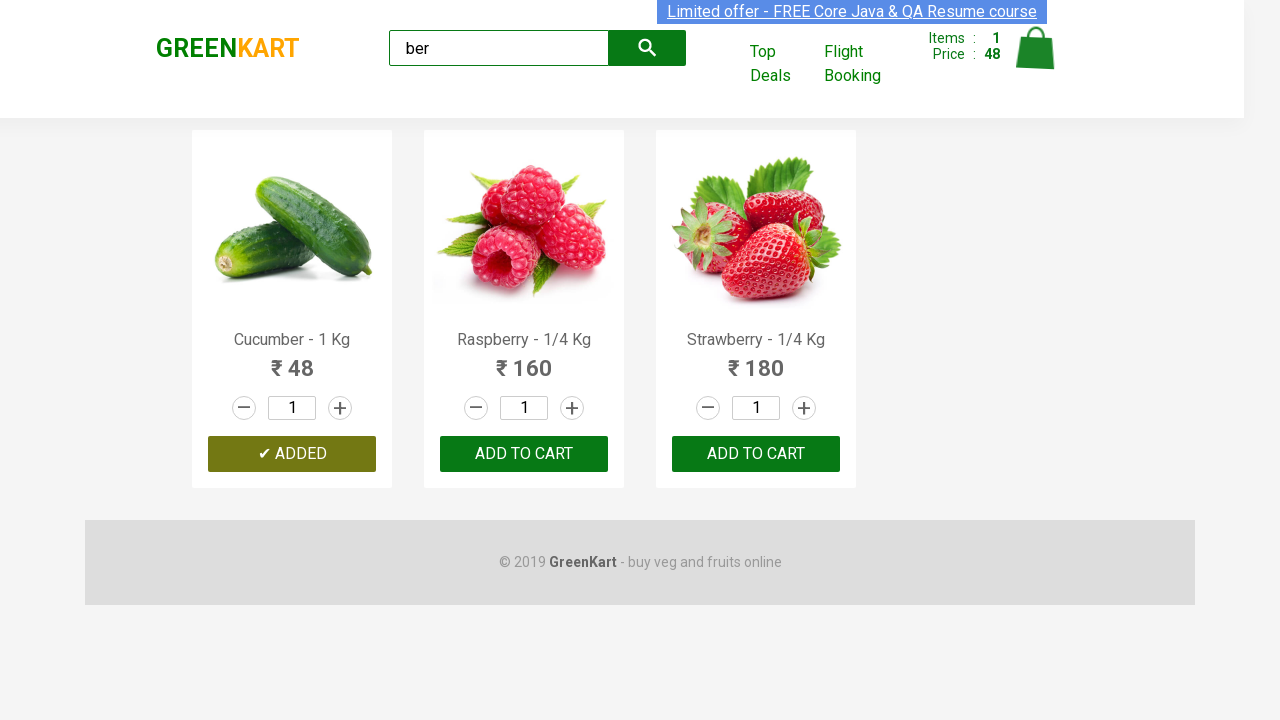

Clicked 'Add to Cart' button for product 2 at (524, 454) on xpath=//div[@class='product-action']/button >> nth=1
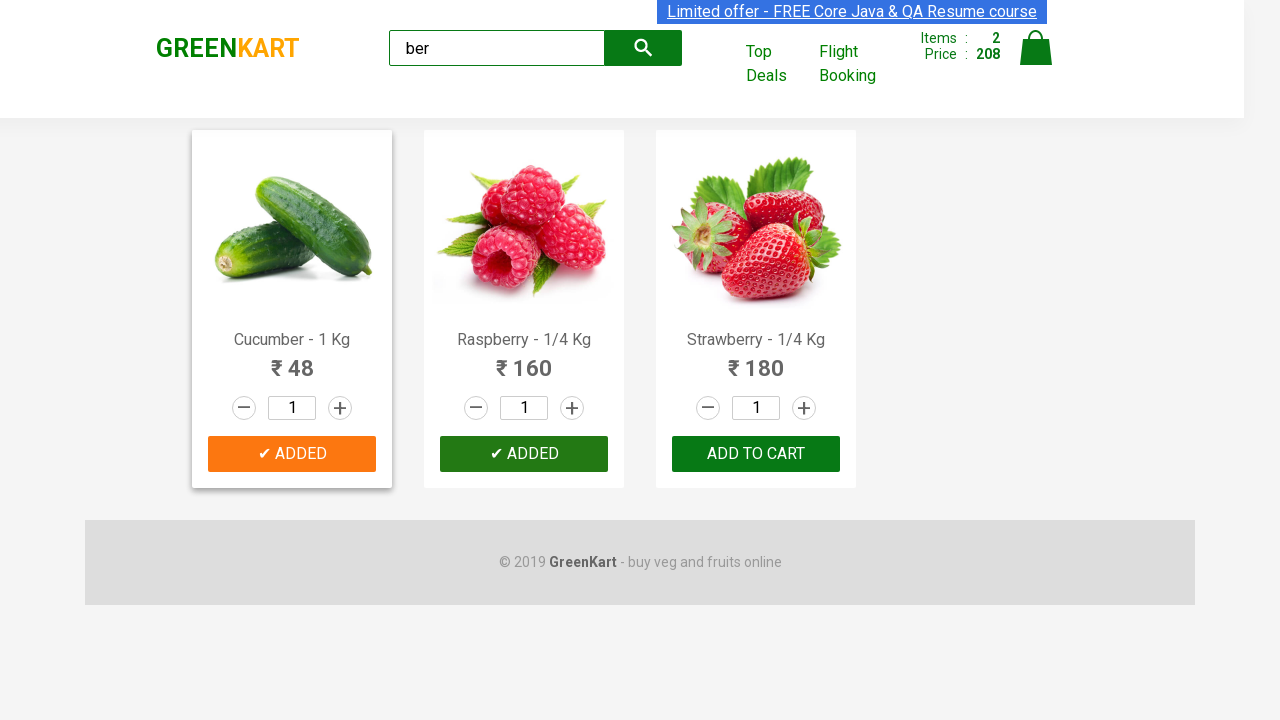

Clicked 'Add to Cart' button for product 3 at (756, 454) on xpath=//div[@class='product-action']/button >> nth=2
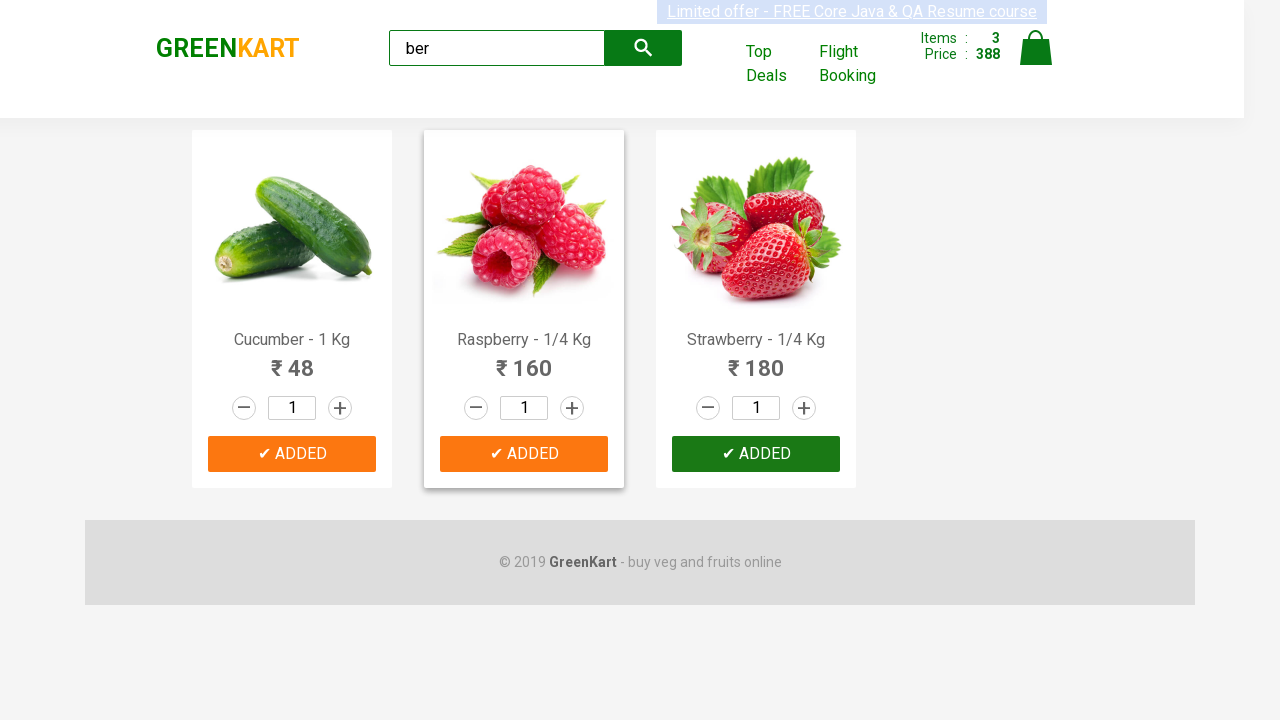

Clicked on cart icon to view cart at (1036, 48) on img[alt='Cart']
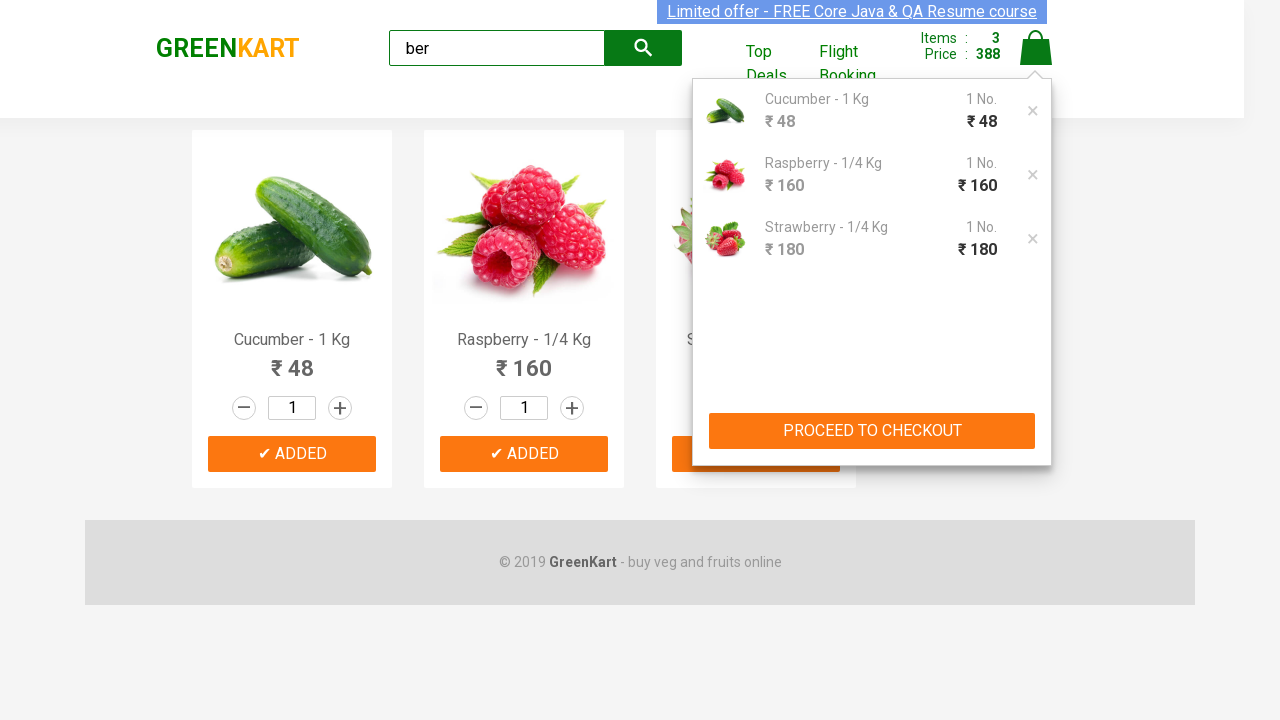

Clicked 'PROCEED TO CHECKOUT' button at (872, 431) on xpath=//button[text()='PROCEED TO CHECKOUT']
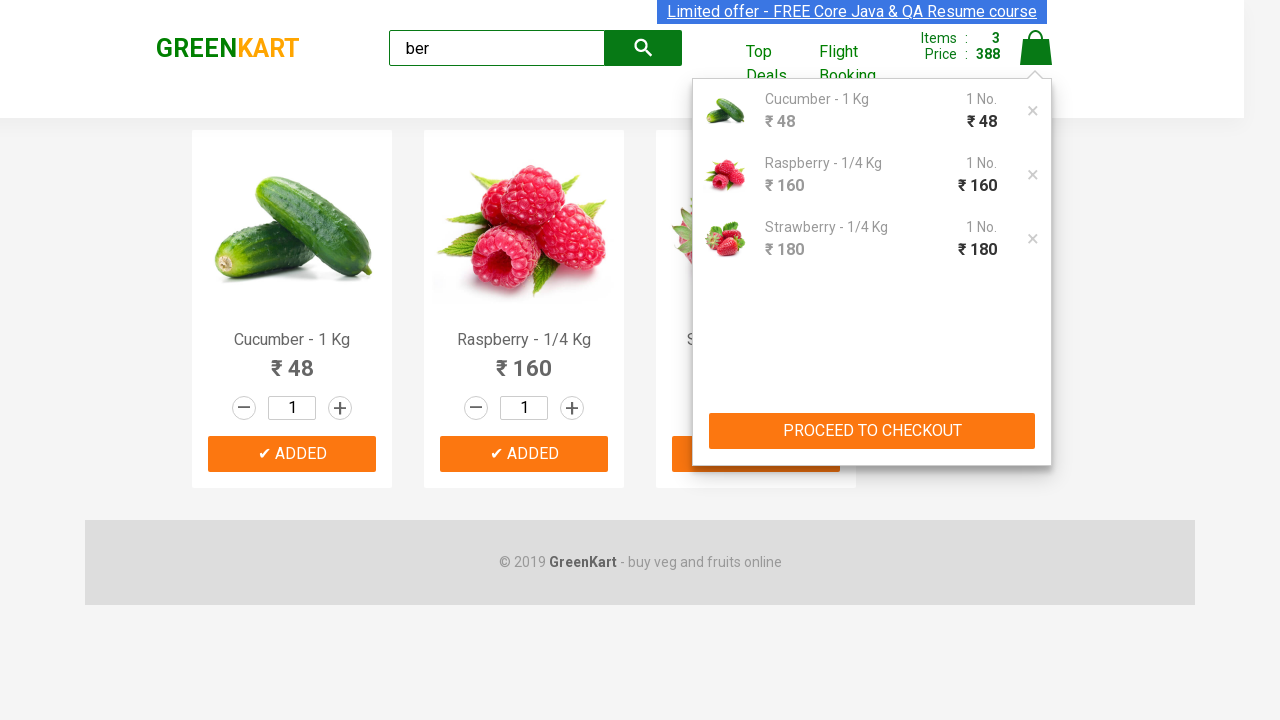

Promo code input field became available
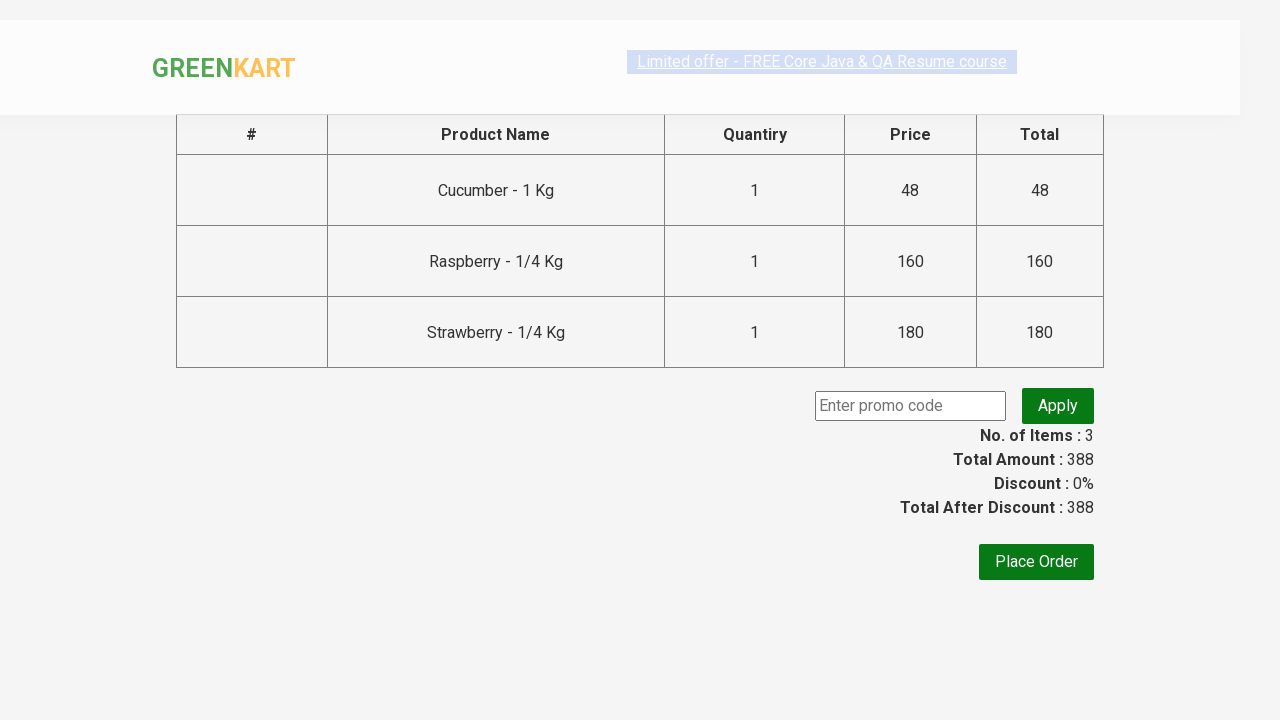

Entered promo code 'rahulshettyacademy' on .promoCode
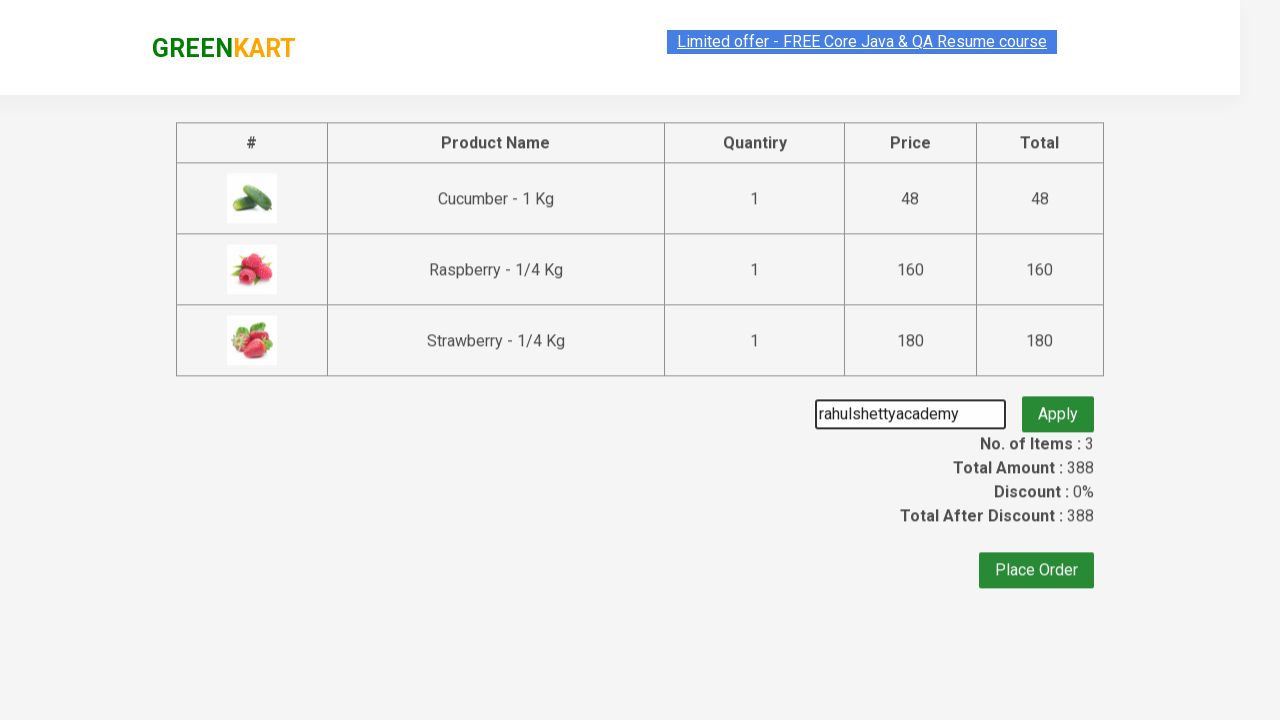

Clicked apply promo button at (1058, 406) on .promoBtn
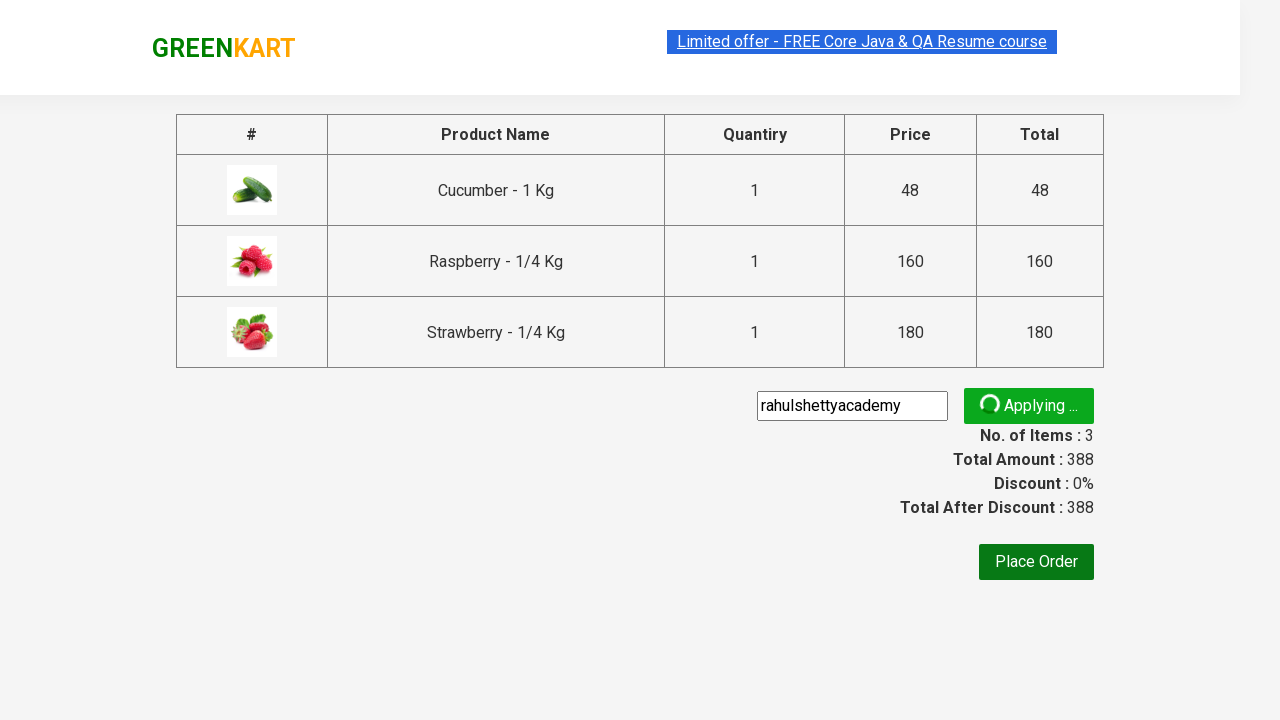

Promo discount information appeared
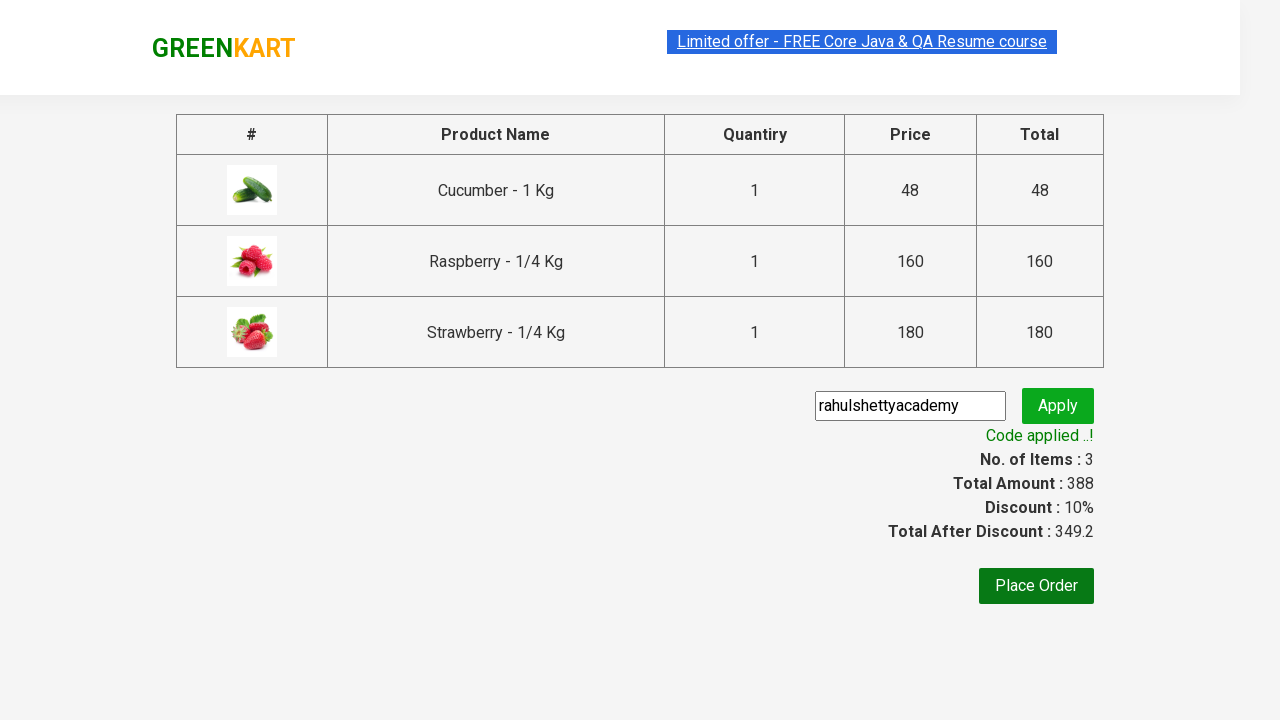

Verified cart total: calculated sum (388) matches displayed total (388)
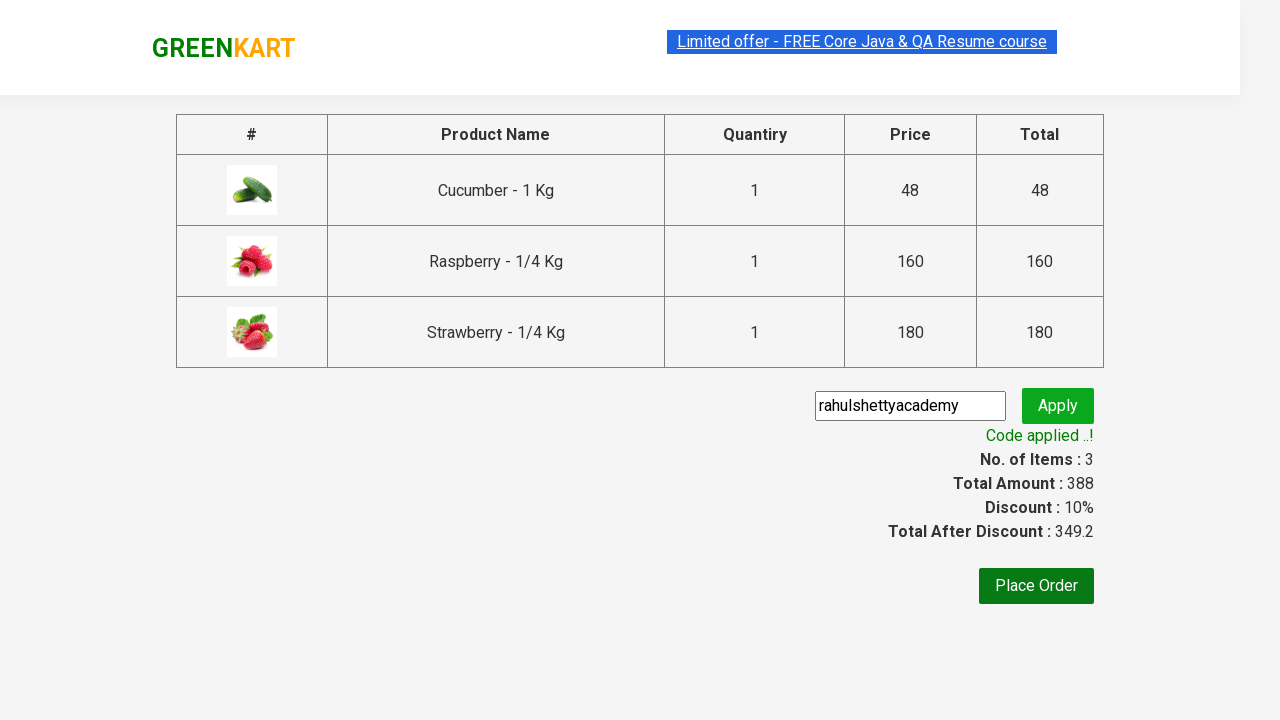

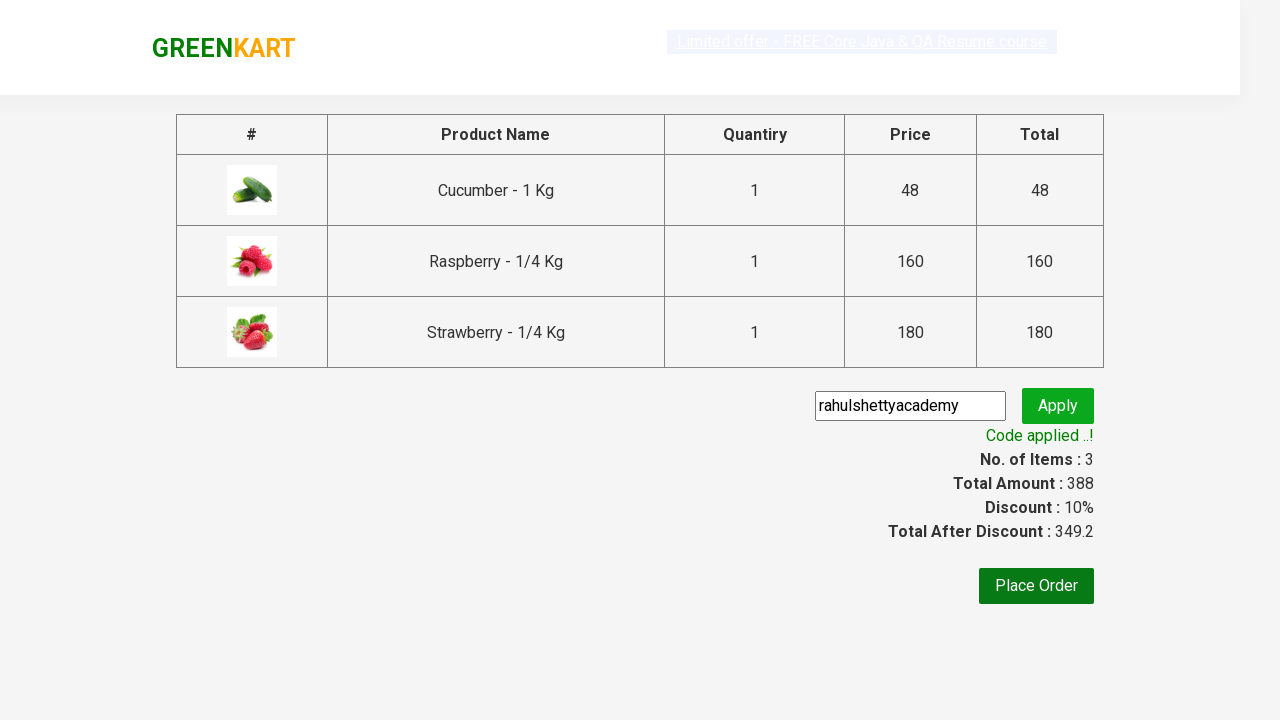